Tests JavaScript information alert by clicking the alert button and accepting it, then verifying the success message

Starting URL: http://practice.cydeo.com/javascript_alerts

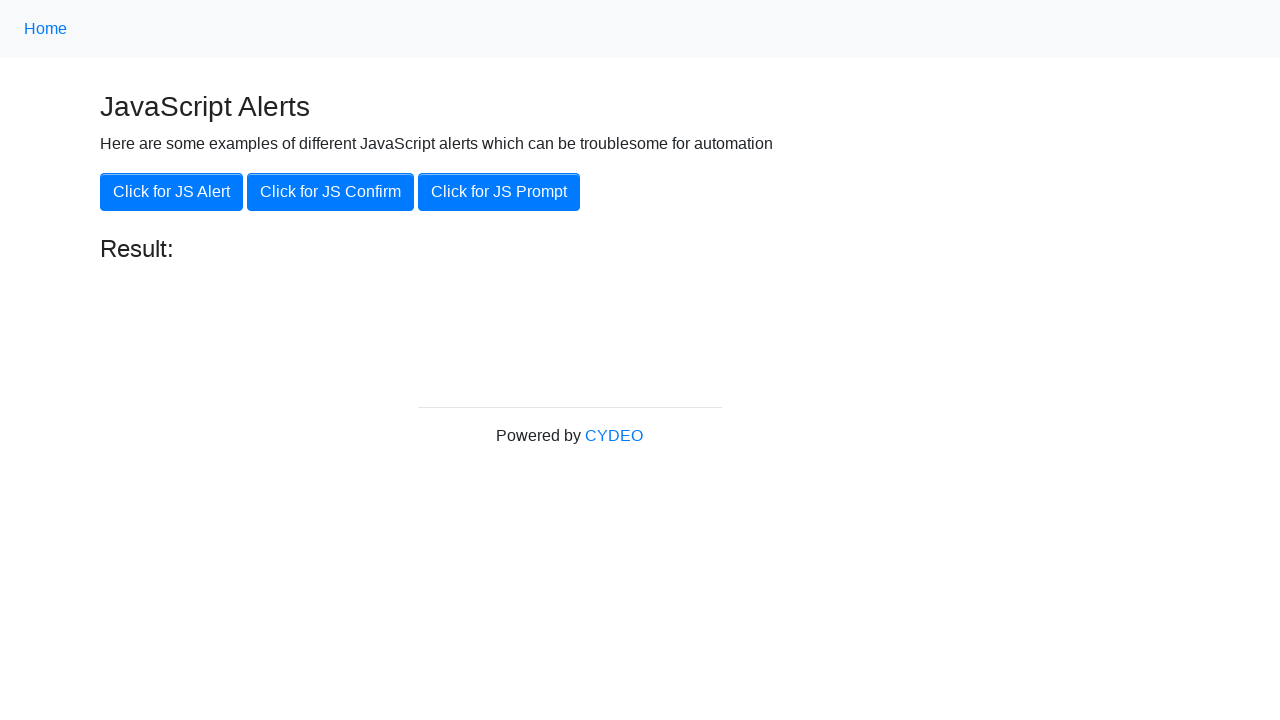

Clicked the JavaScript alert button at (172, 192) on button[onclick='jsAlert()']
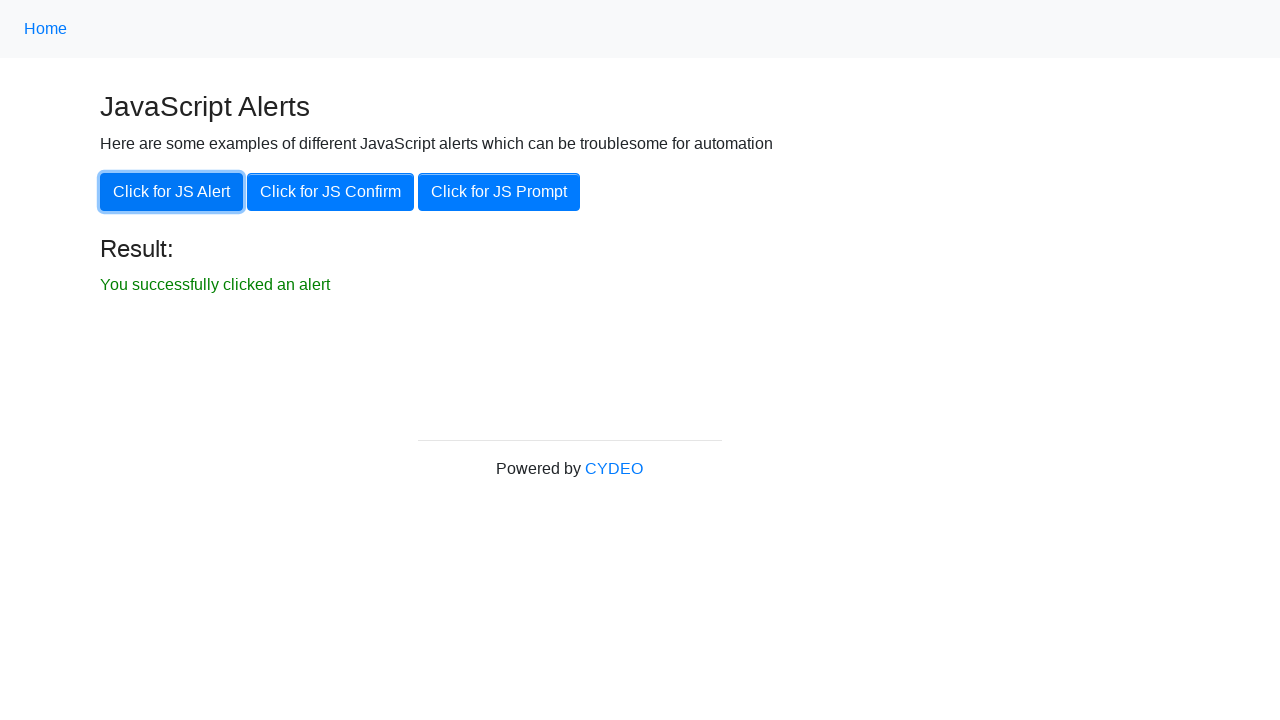

Set up dialog handler to accept alert
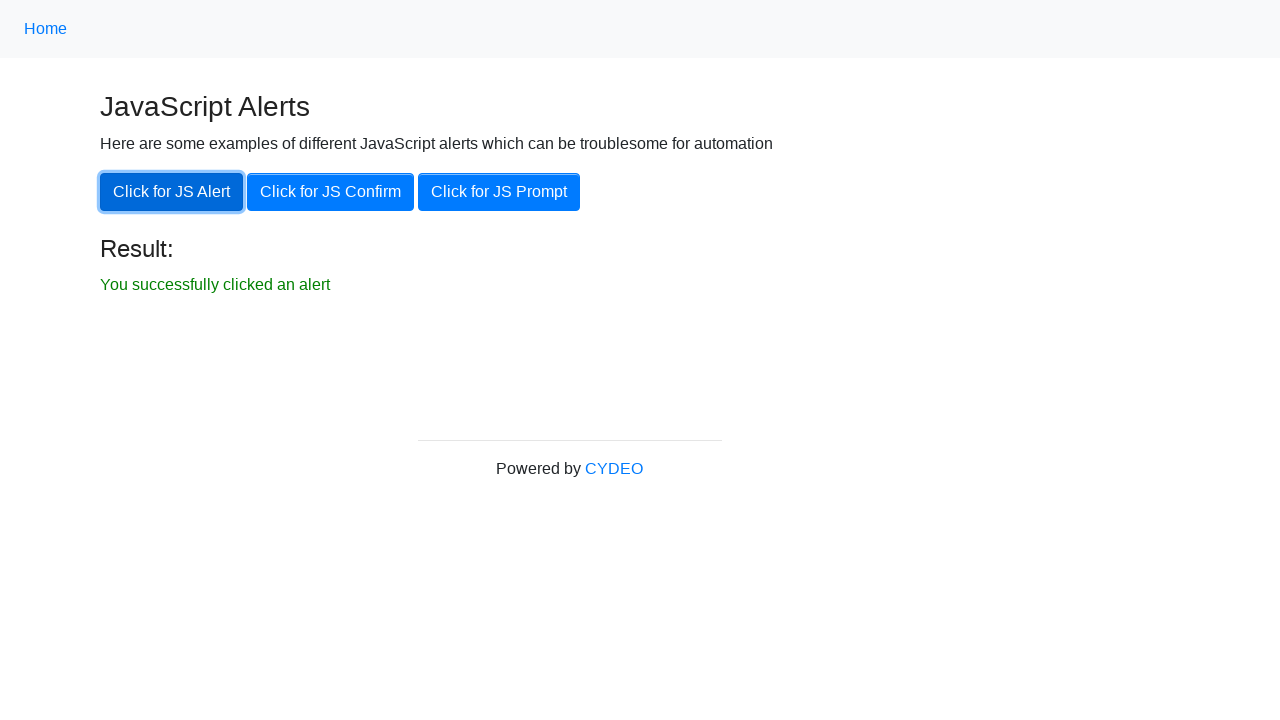

Waited for success message to appear
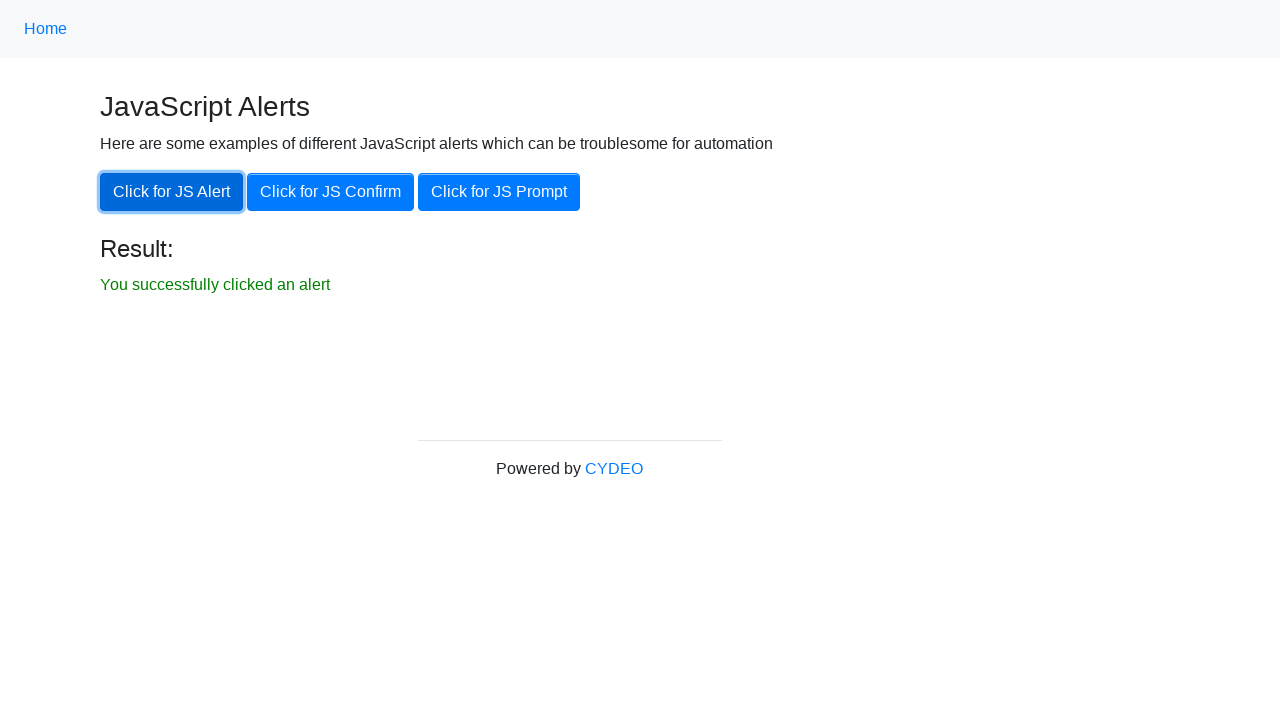

Retrieved success message text
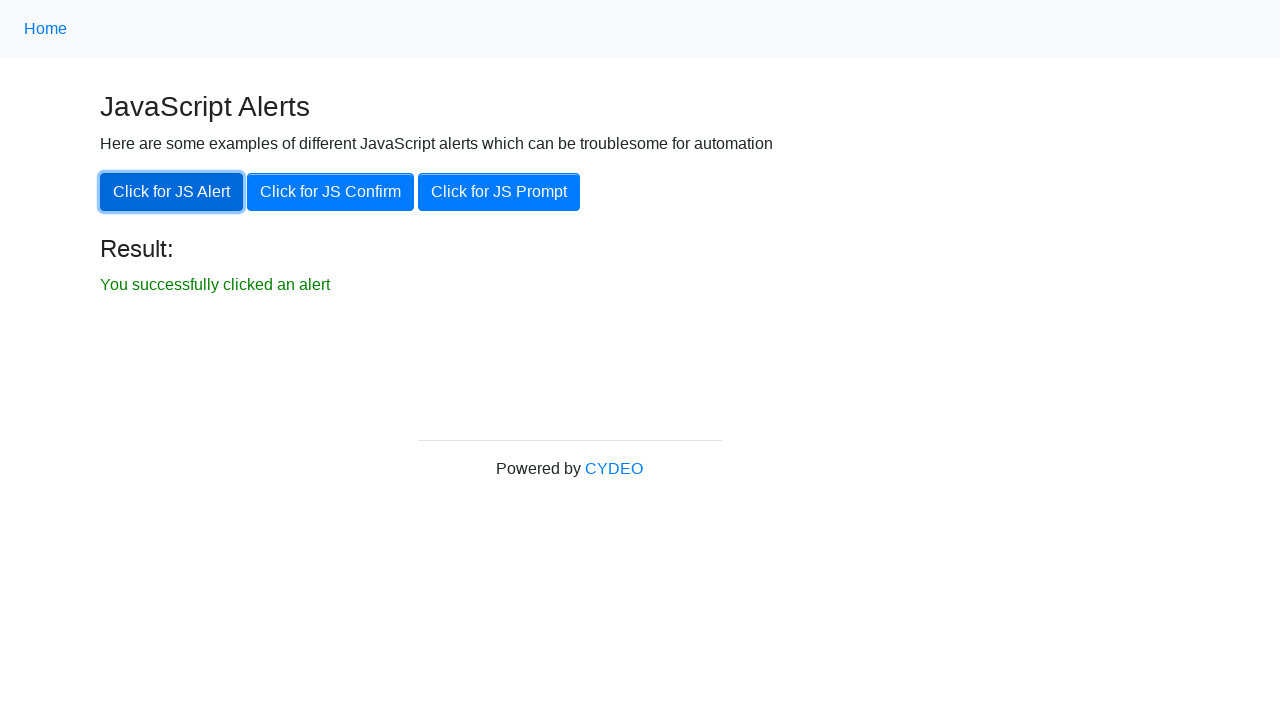

Verified success message matches expected text
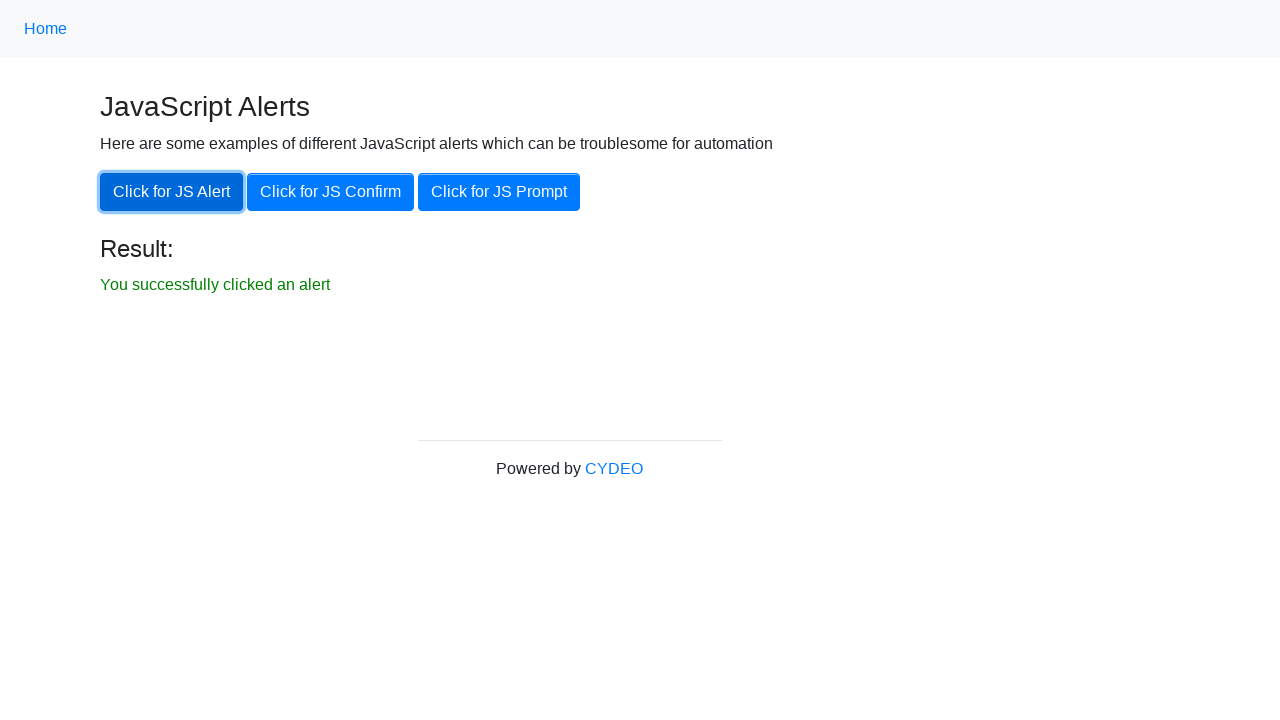

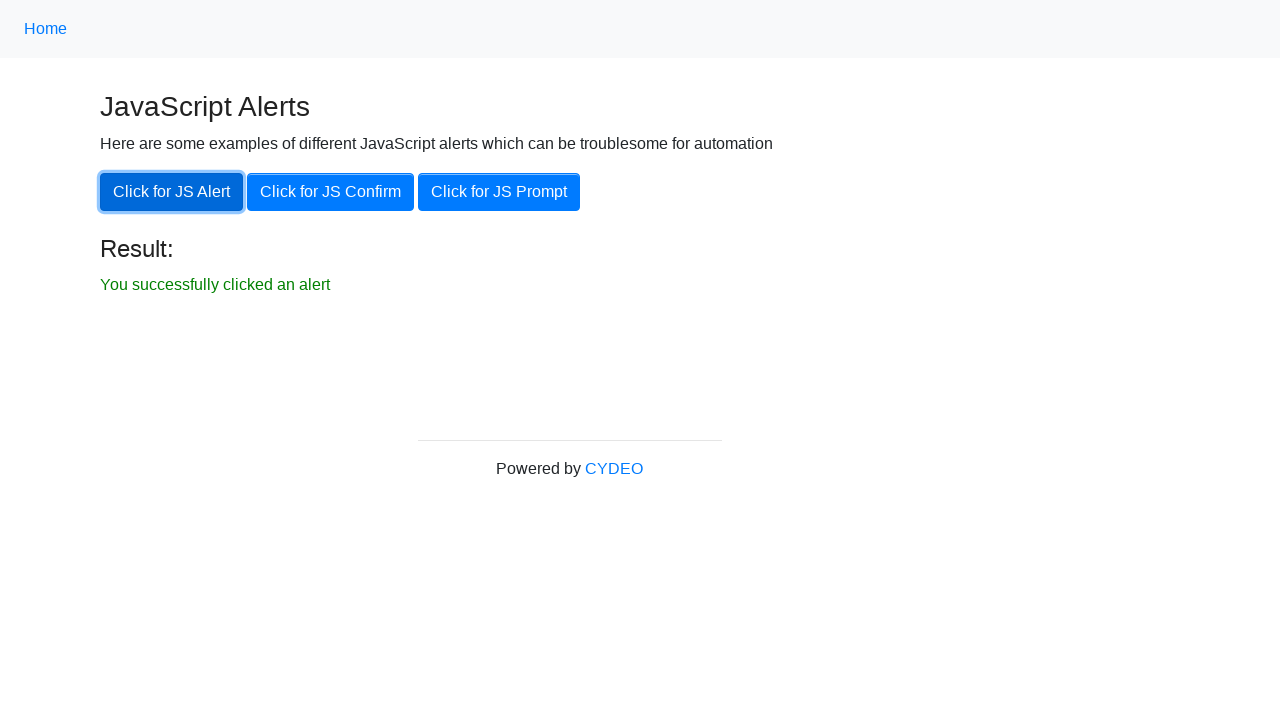